Tests clearing the complete state of all items by checking and then unchecking the toggle-all

Starting URL: https://demo.playwright.dev/todomvc

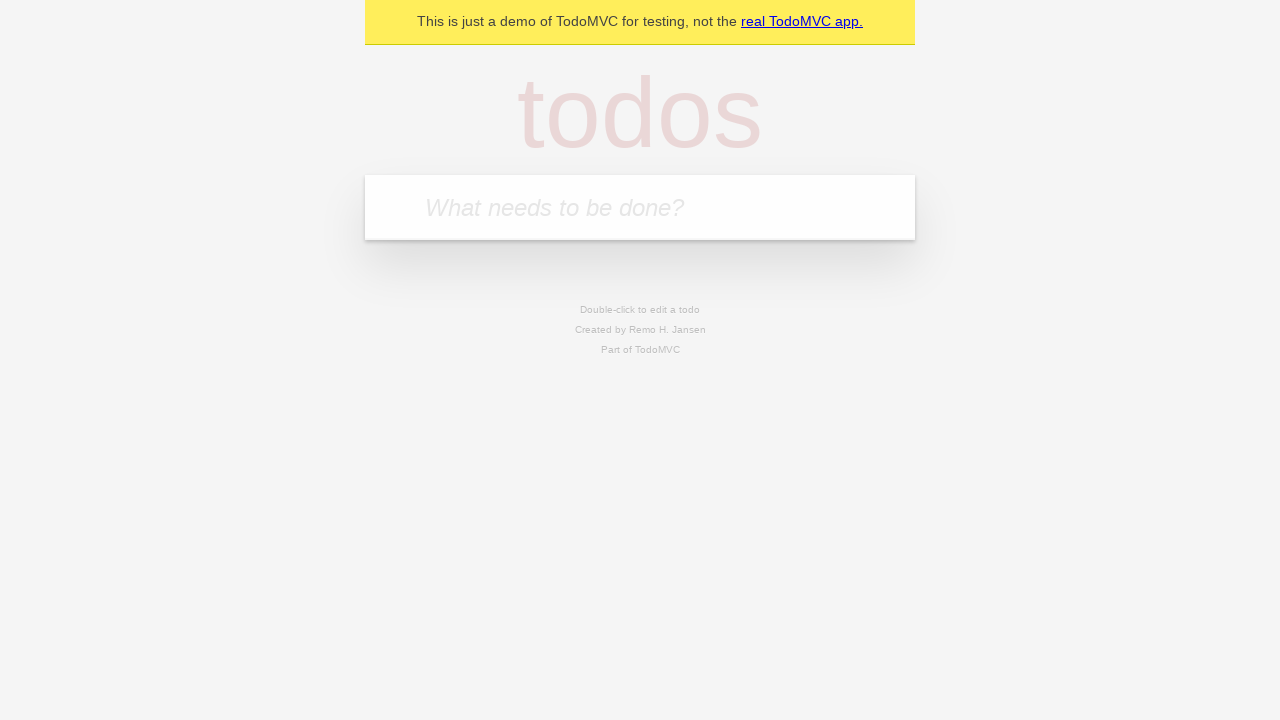

Filled new todo input with 'buy some cheese' on internal:attr=[placeholder="What needs to be done?"i]
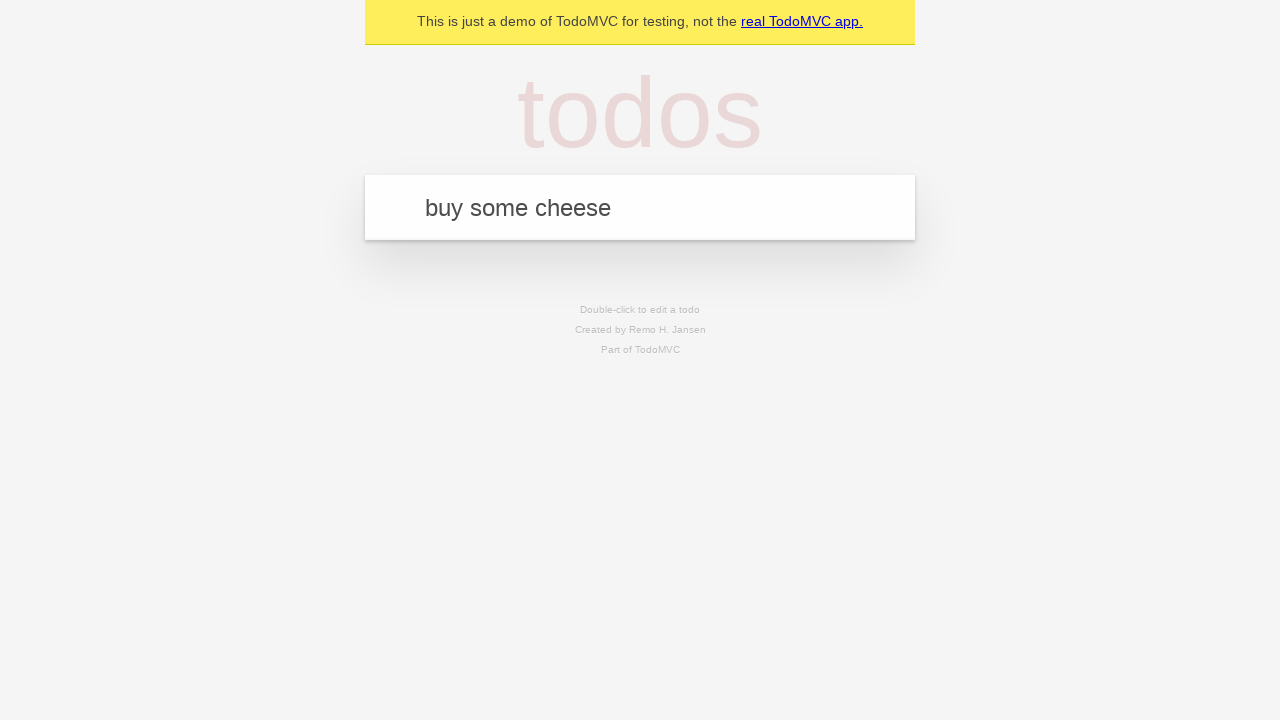

Pressed Enter to create todo 'buy some cheese' on internal:attr=[placeholder="What needs to be done?"i]
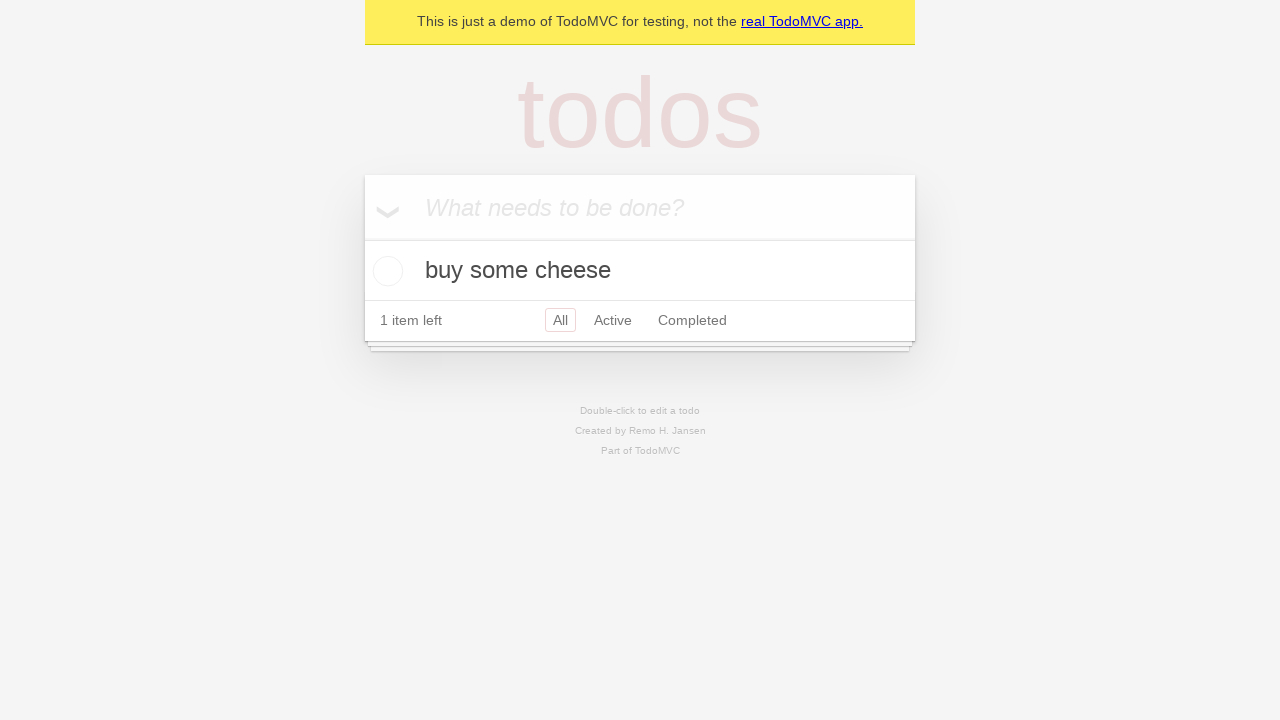

Filled new todo input with 'feed the cat' on internal:attr=[placeholder="What needs to be done?"i]
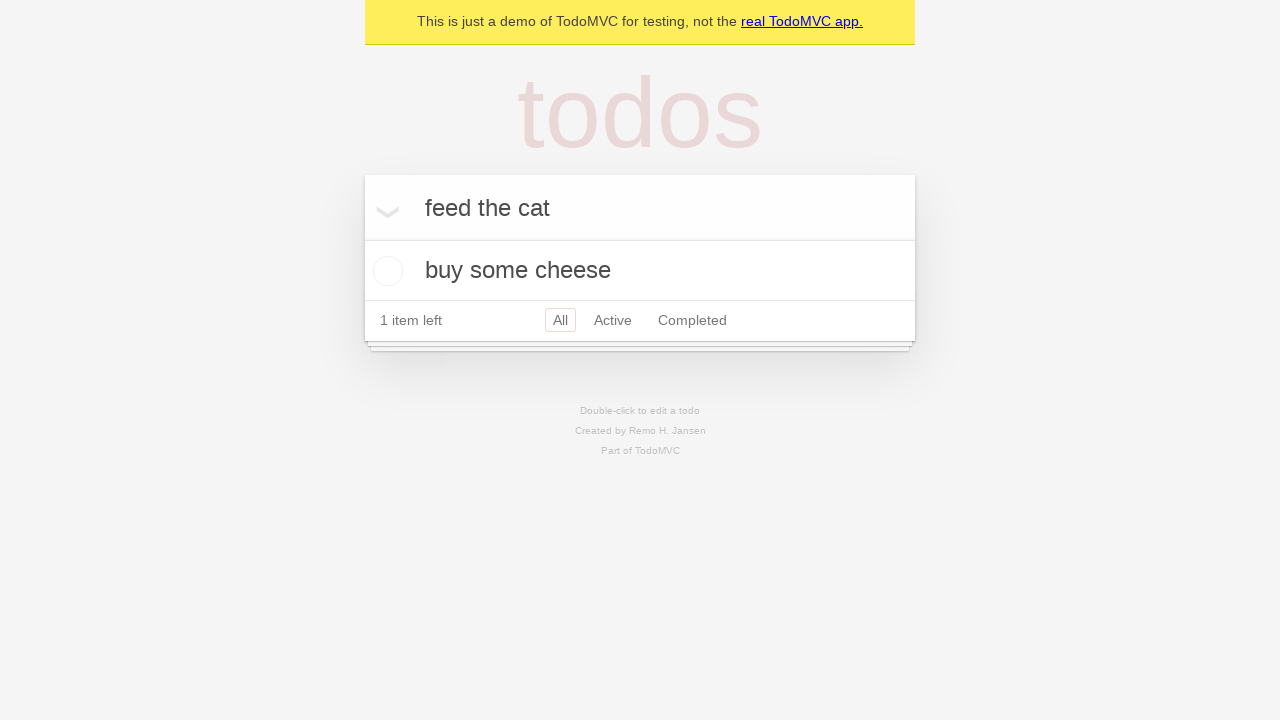

Pressed Enter to create todo 'feed the cat' on internal:attr=[placeholder="What needs to be done?"i]
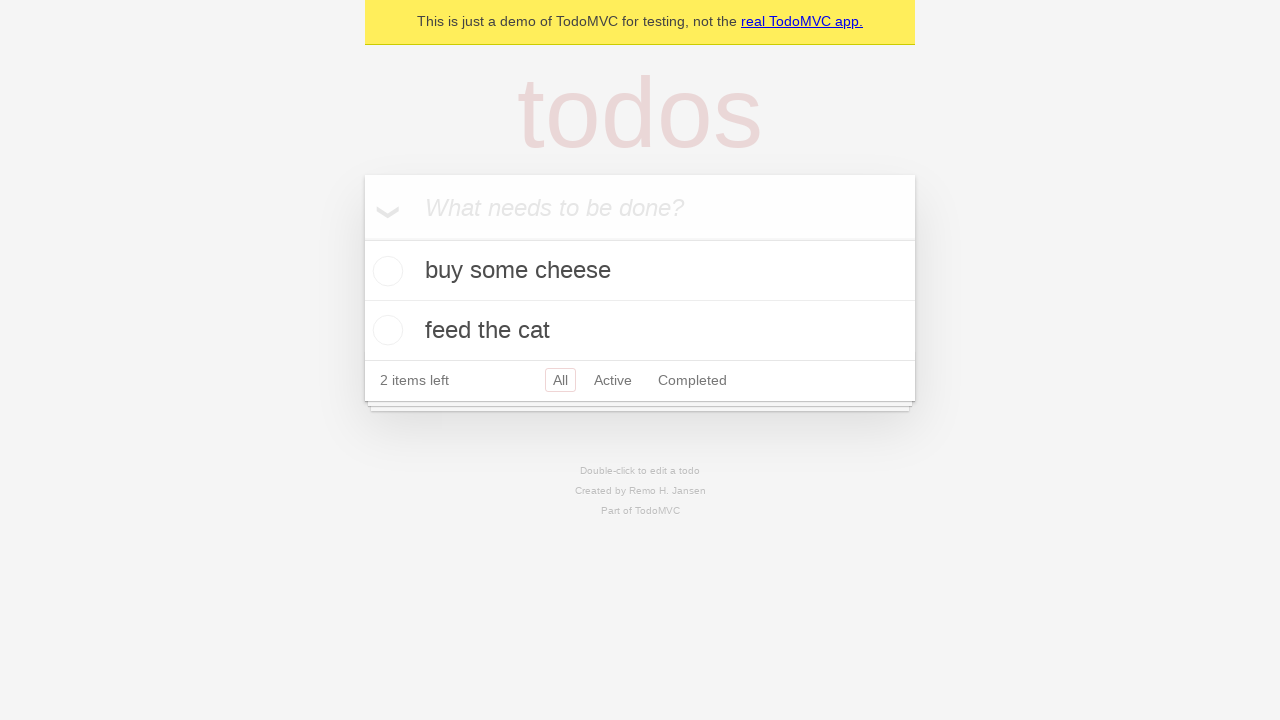

Filled new todo input with 'book a doctors appointment' on internal:attr=[placeholder="What needs to be done?"i]
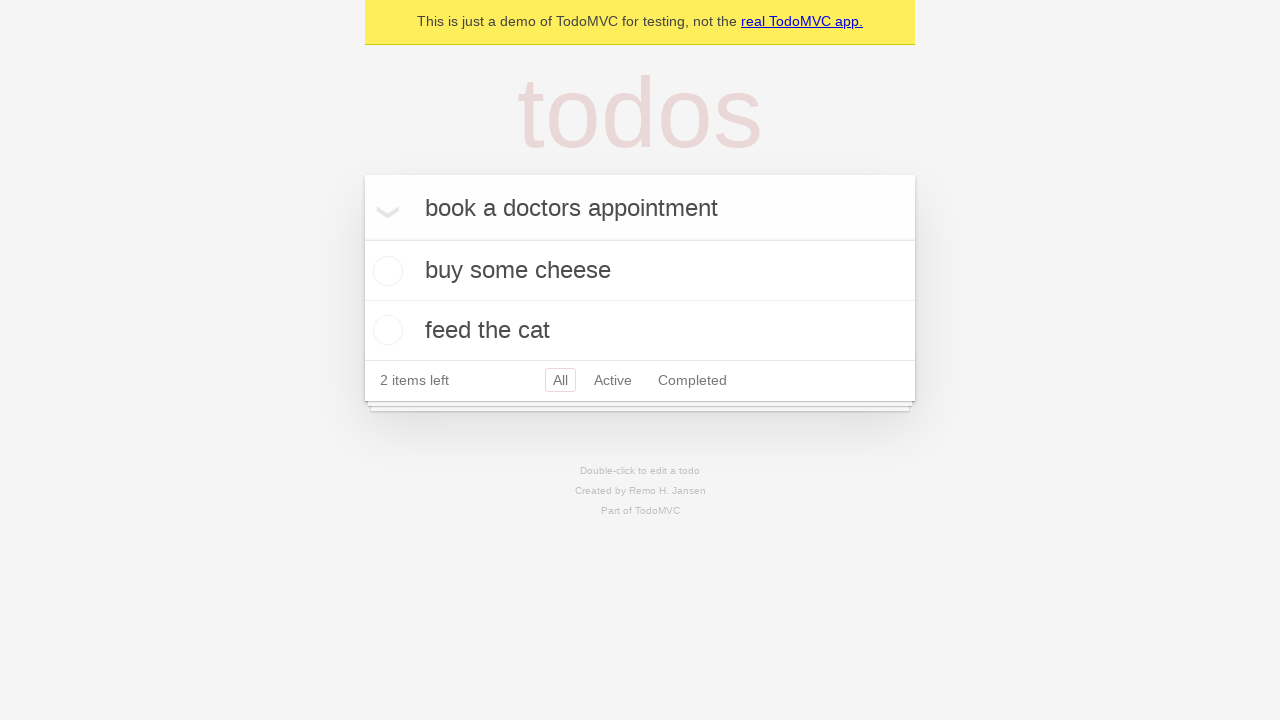

Pressed Enter to create todo 'book a doctors appointment' on internal:attr=[placeholder="What needs to be done?"i]
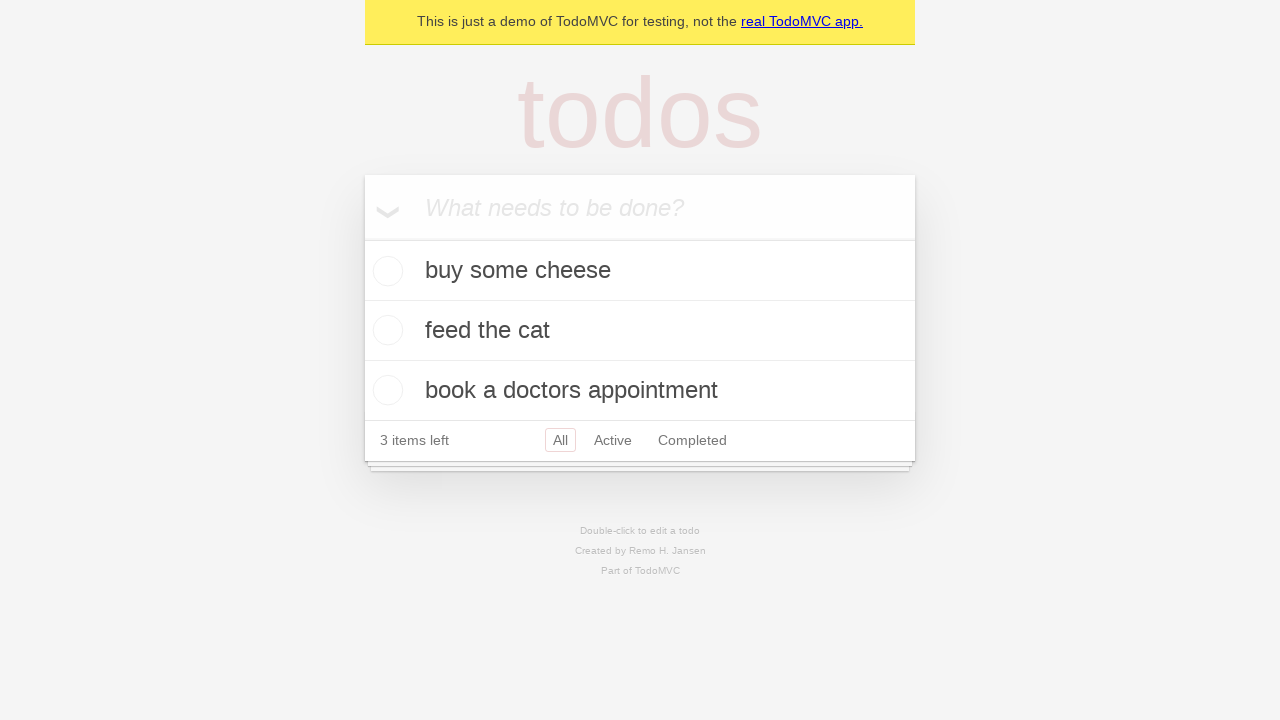

Checked toggle-all to mark all items as complete at (362, 238) on internal:label="Mark all as complete"i
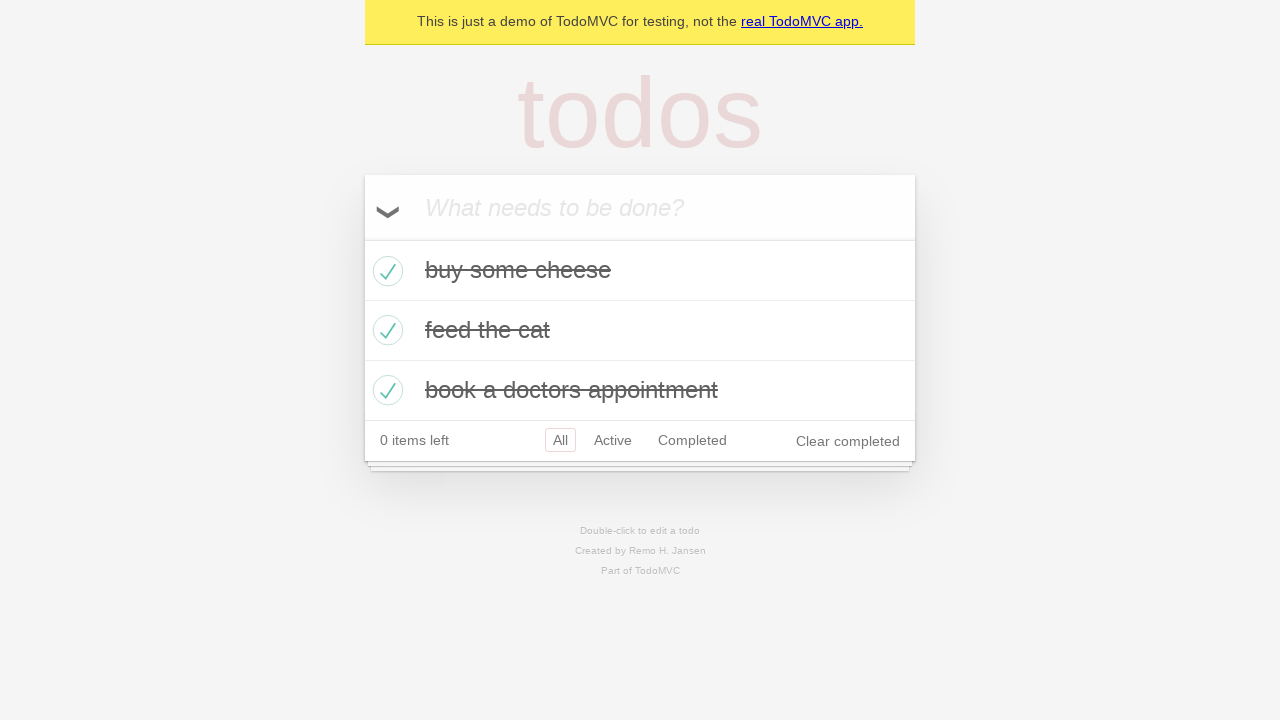

Unchecked toggle-all to clear complete state of all items at (362, 238) on internal:label="Mark all as complete"i
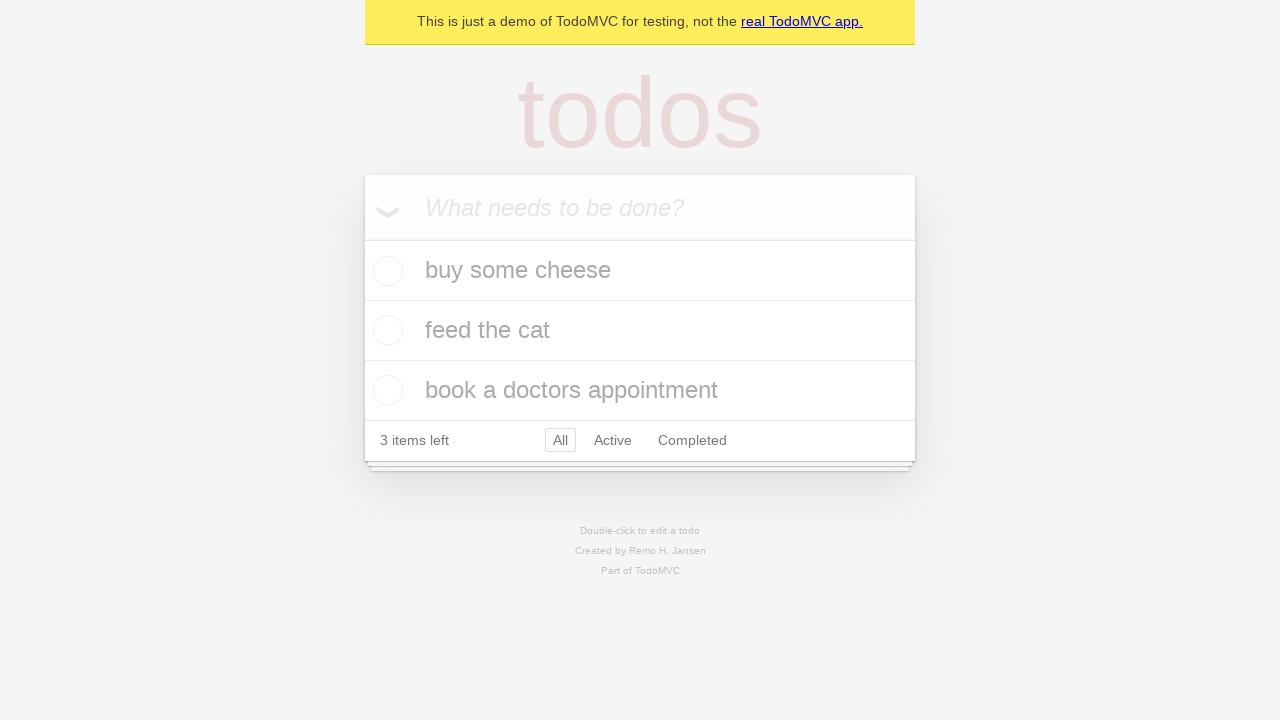

Waited for todo items to be in uncompleted state
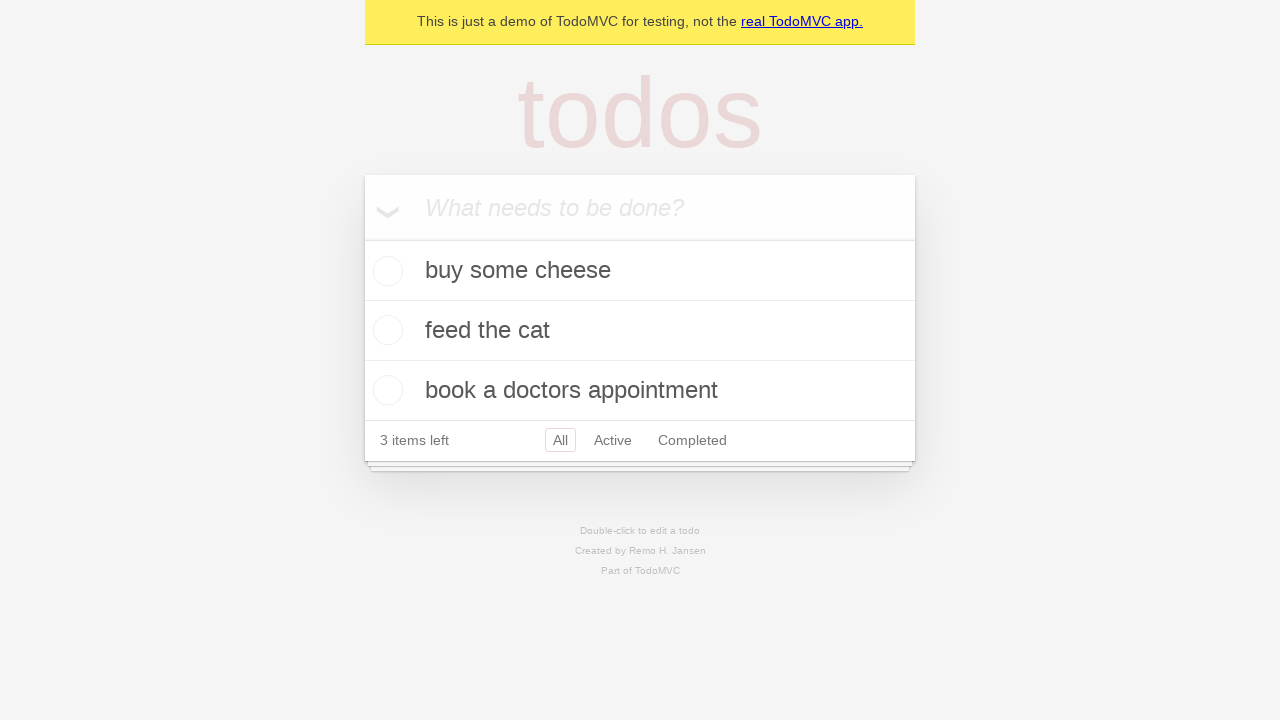

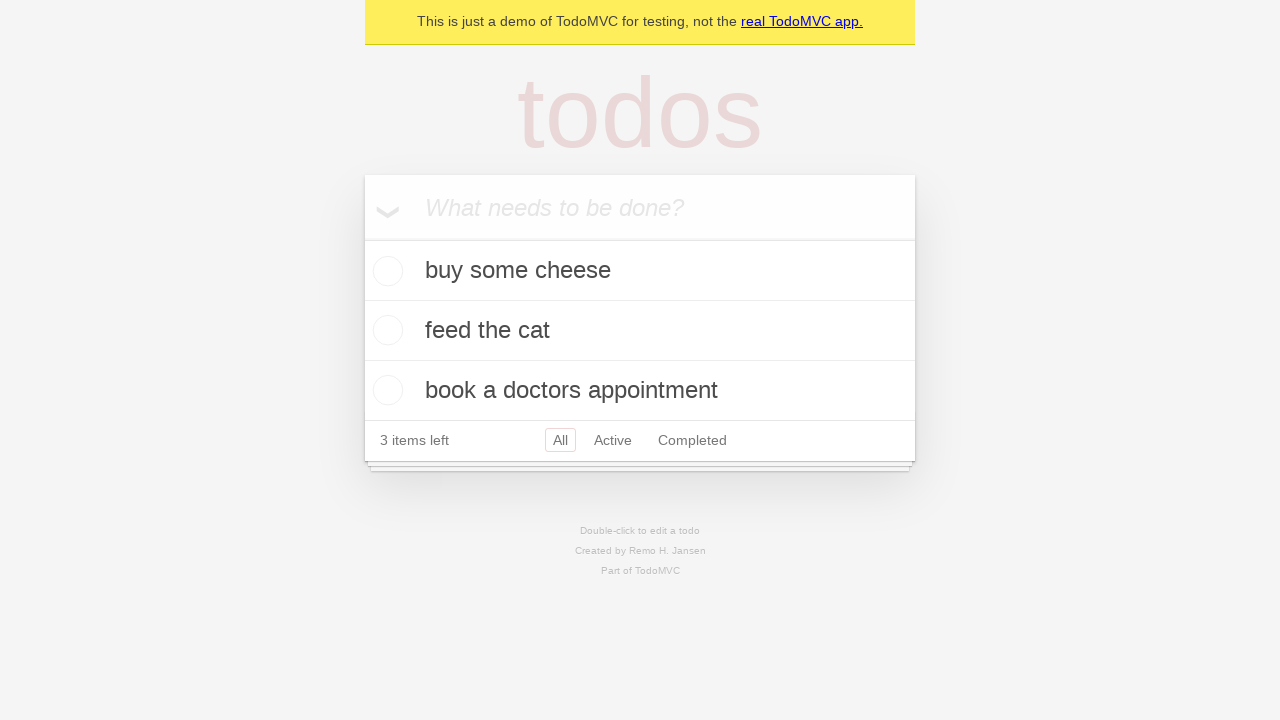